Demonstrates various mouse operations (hover, click, type, double-click, right-click) on the source city input field

Starting URL: https://www.apsrtconline.in/

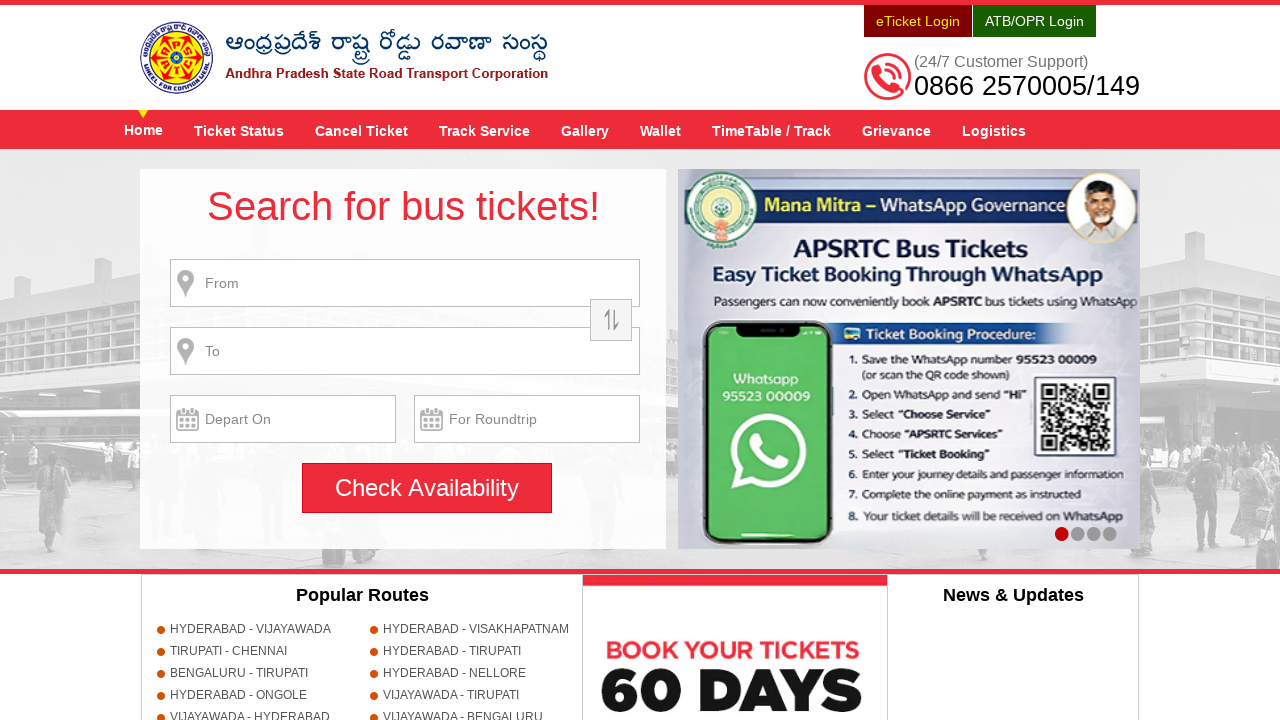

Hovered over source city input field at (405, 283) on input[name='source']
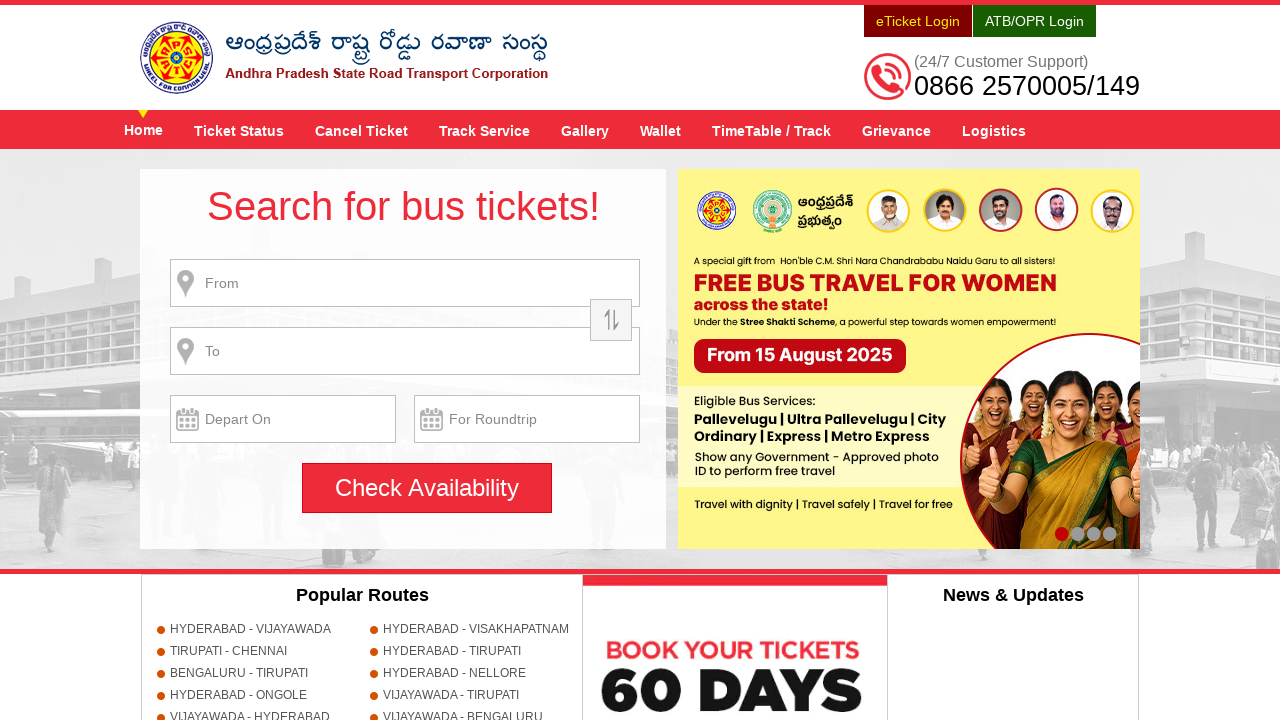

Waited 1000ms for hover effect
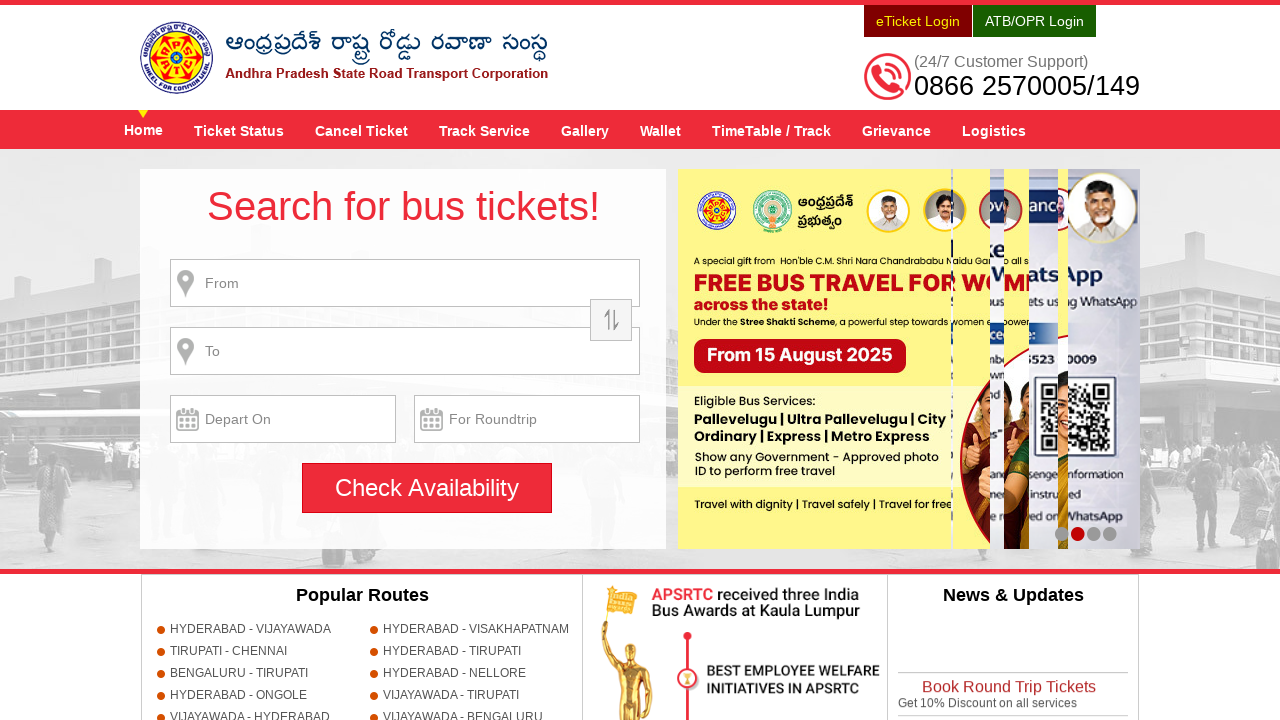

Clicked on source city input field at (405, 283) on input[name='source']
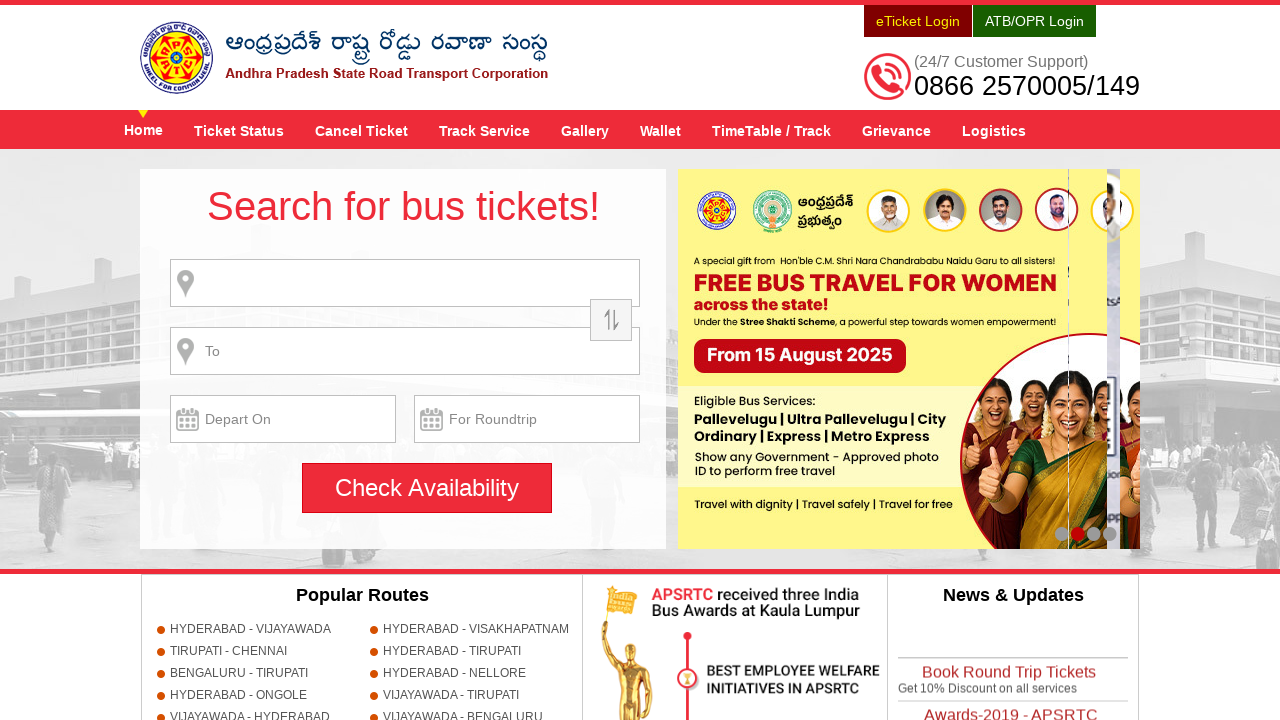

Hovered over source city input field at (405, 283) on input[name='source']
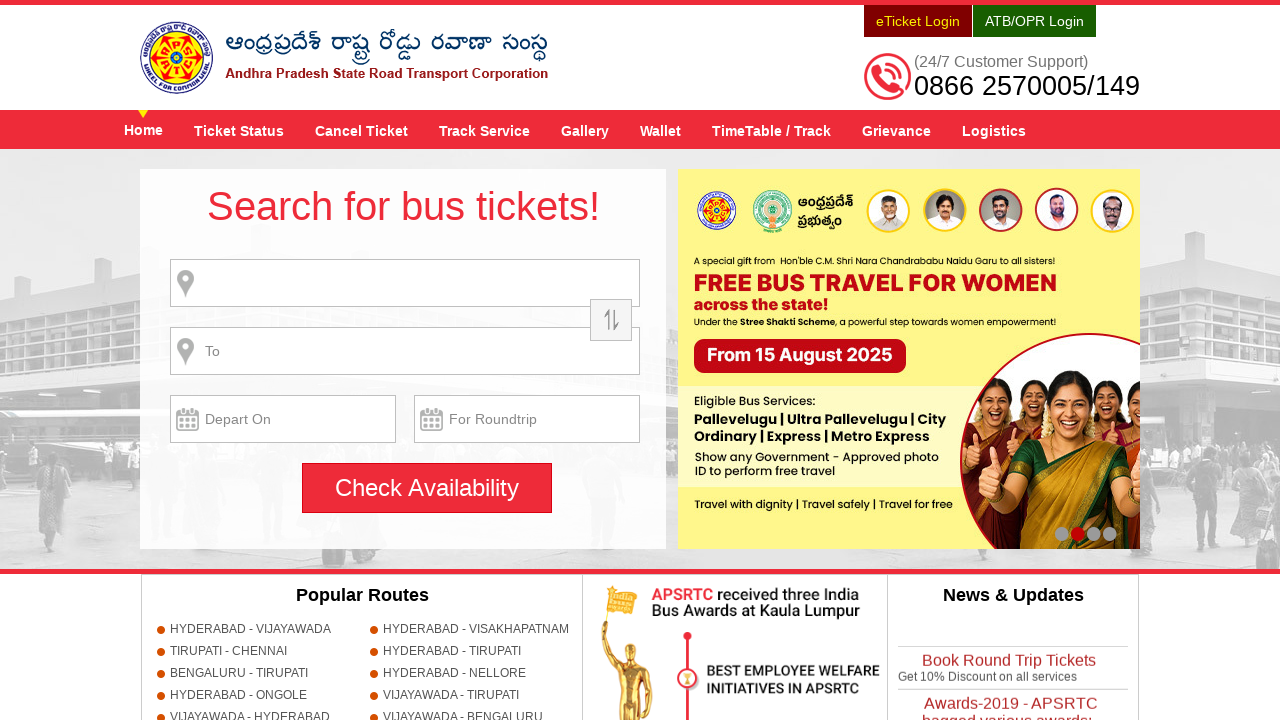

Waited 1000ms before typing
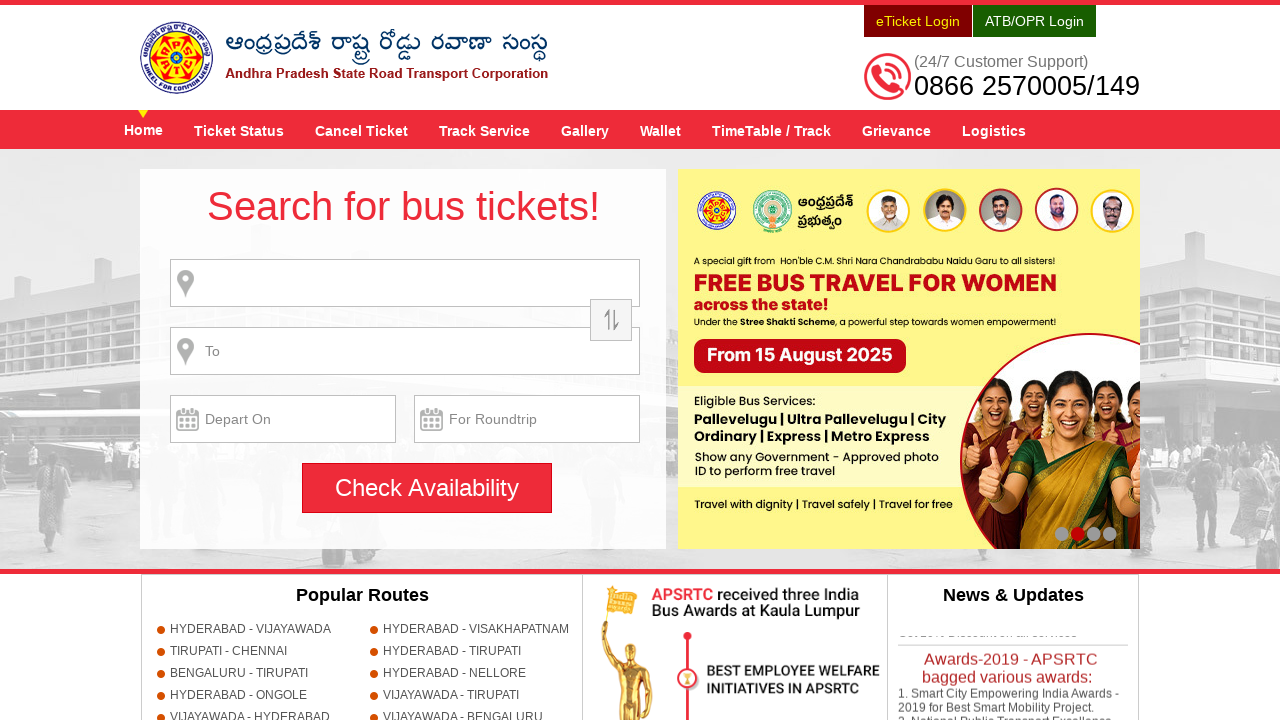

Typed 'HYDERABAD' in source city input field on input[name='source']
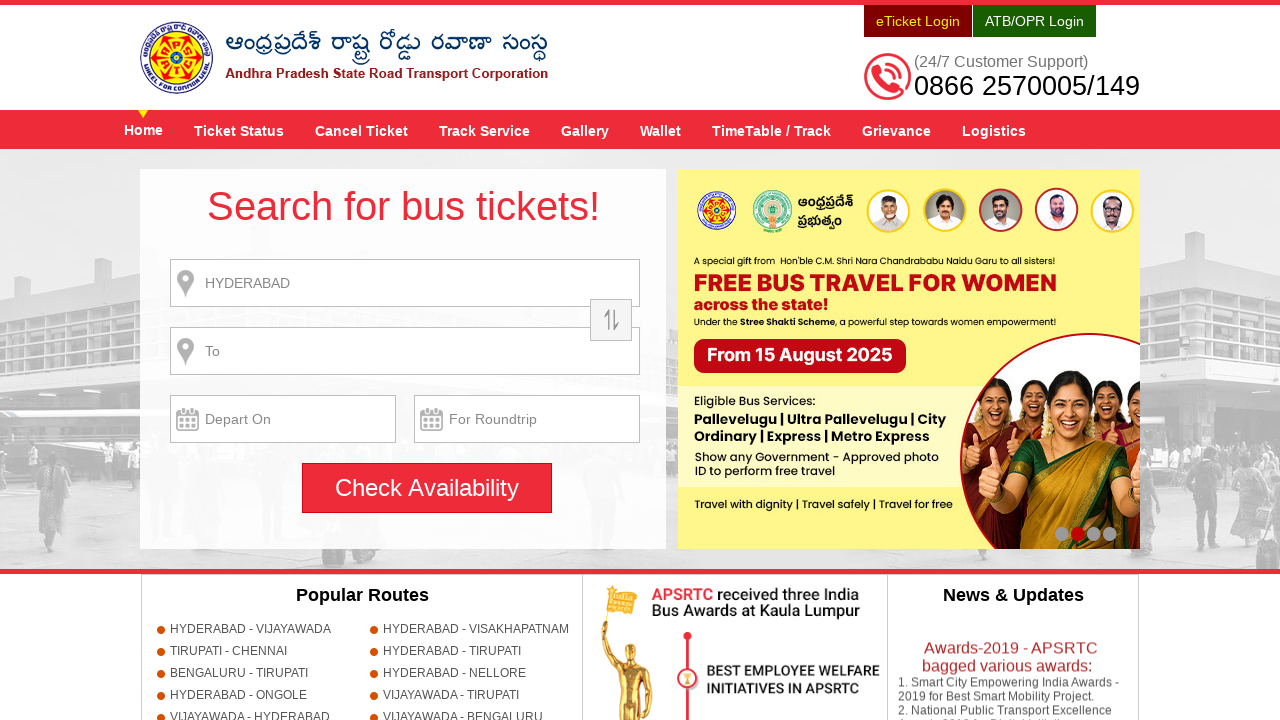

Hovered over source city input field at (405, 283) on input[name='source']
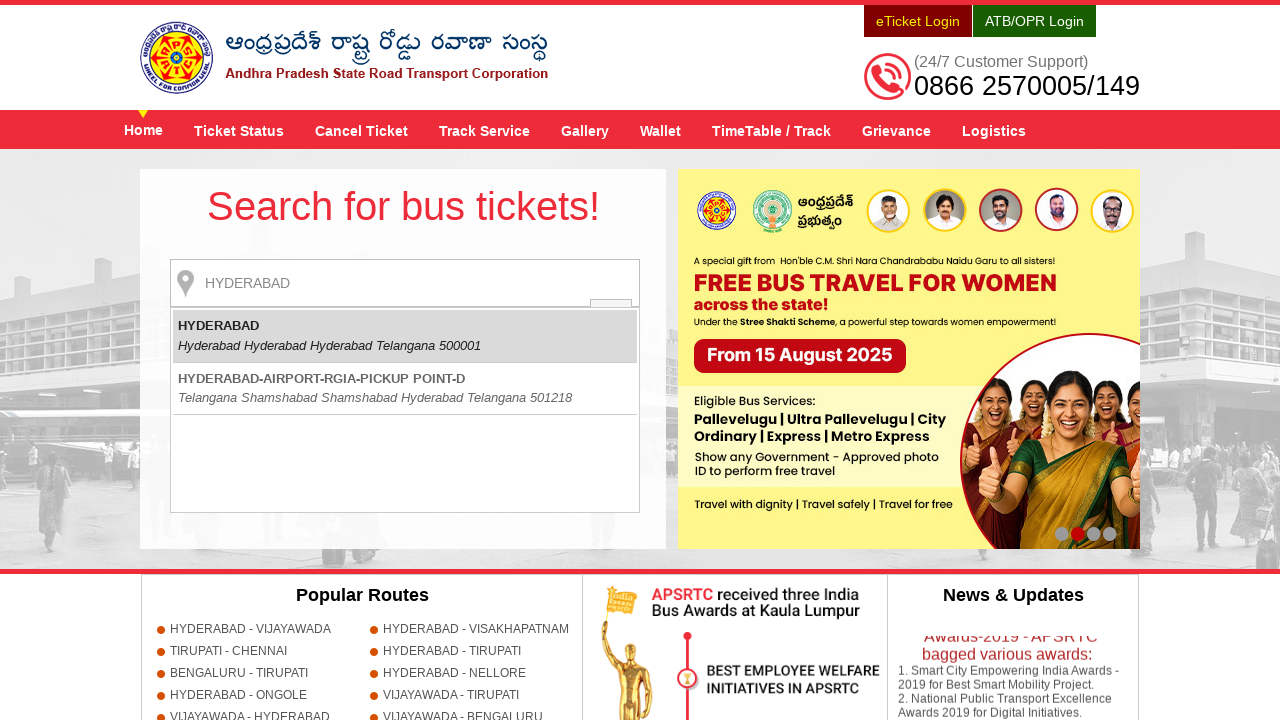

Waited 1000ms before double-click
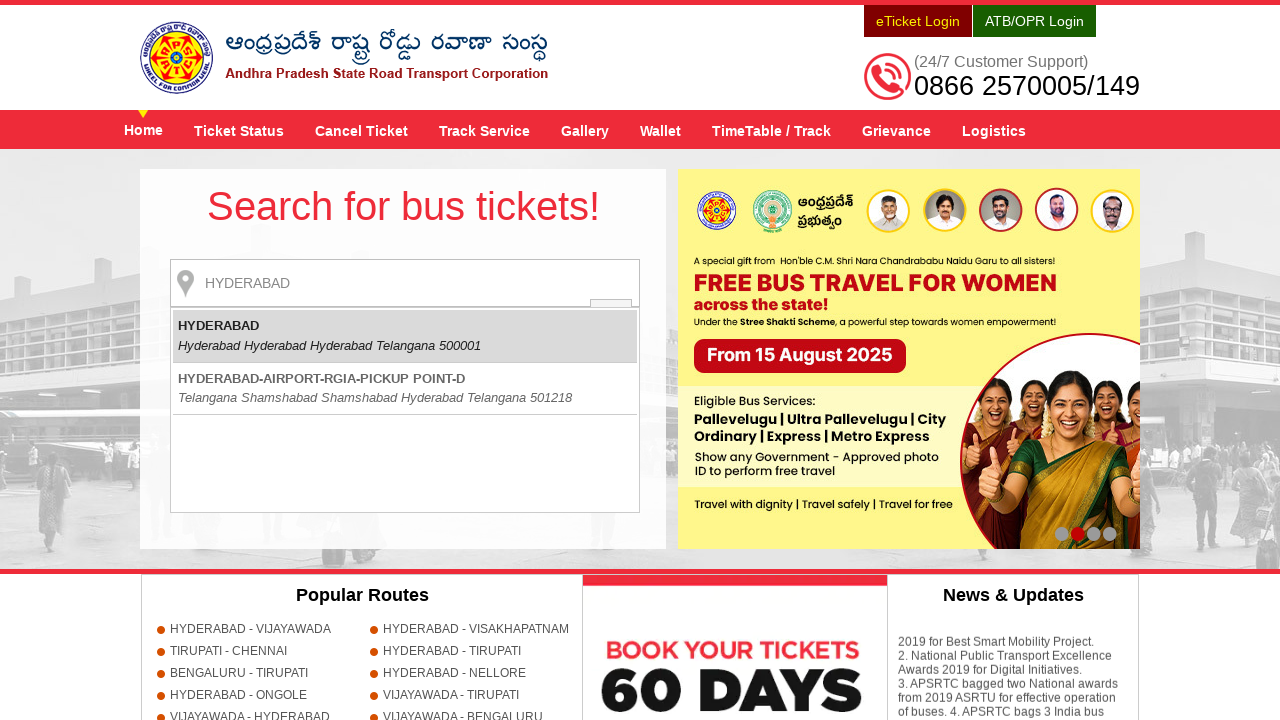

Double-clicked on source city input field at (405, 283) on input[name='source']
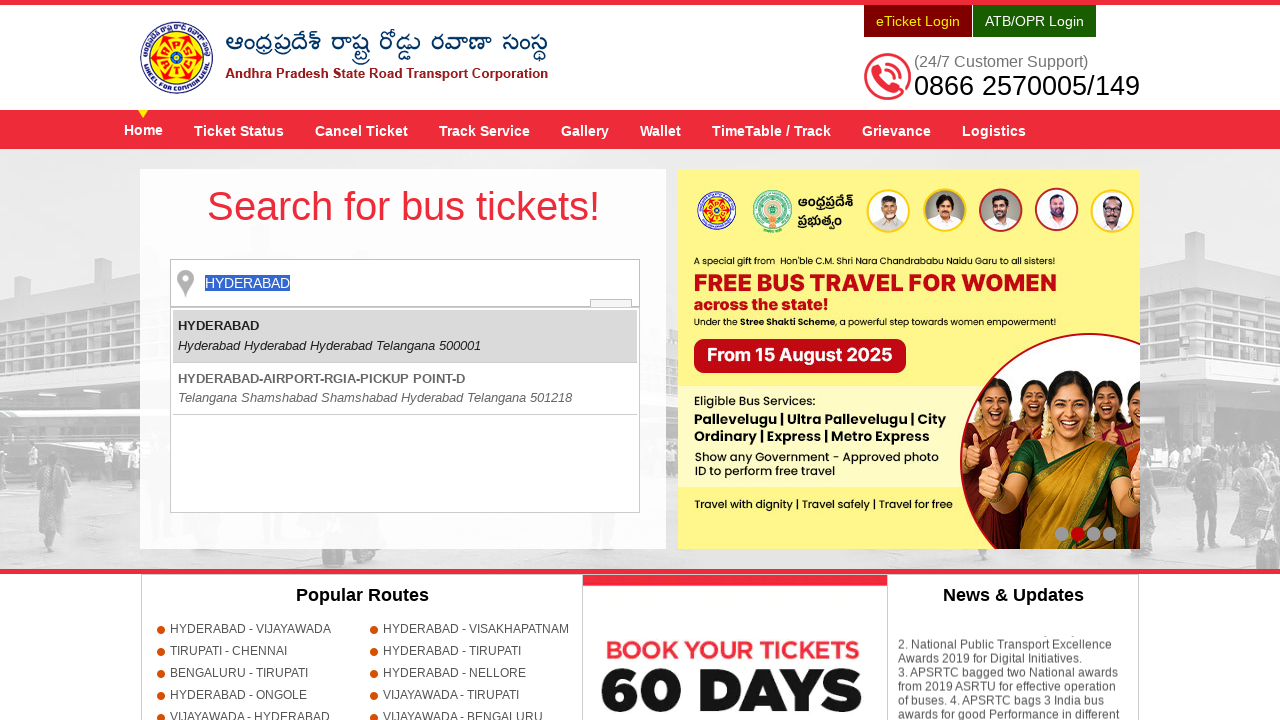

Hovered over source city input field at (405, 283) on input[name='source']
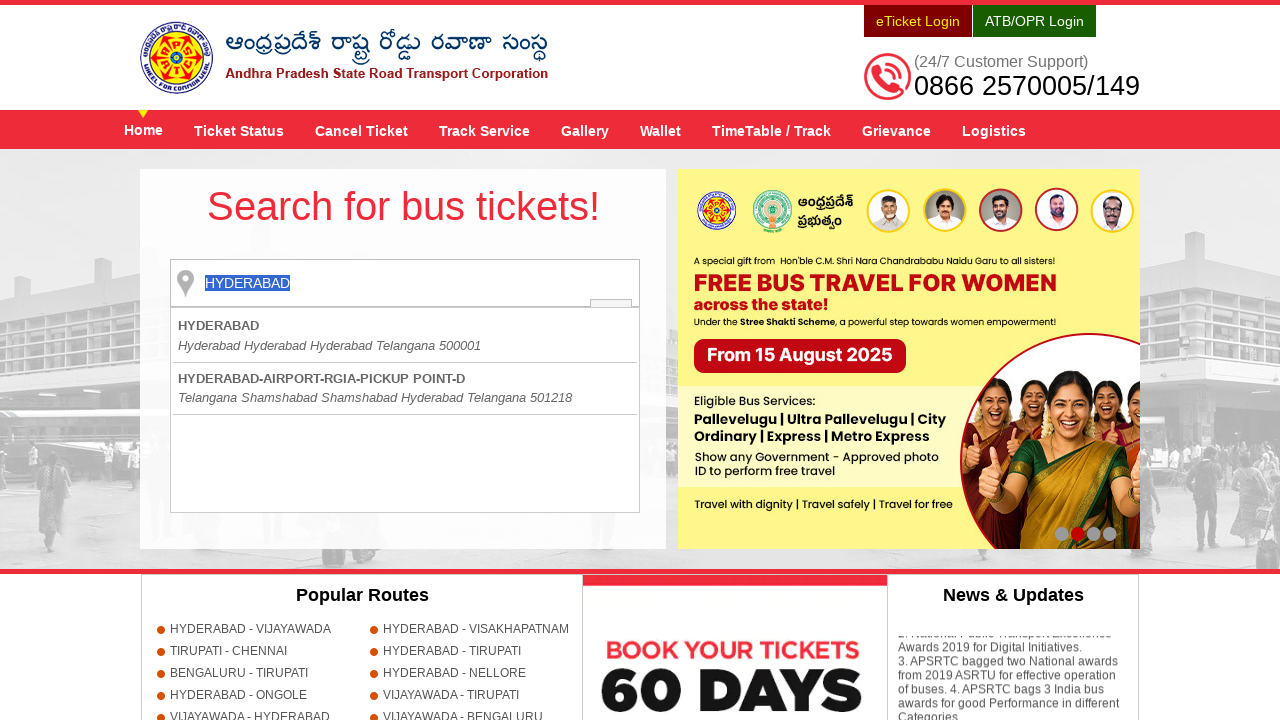

Waited 1000ms before right-click
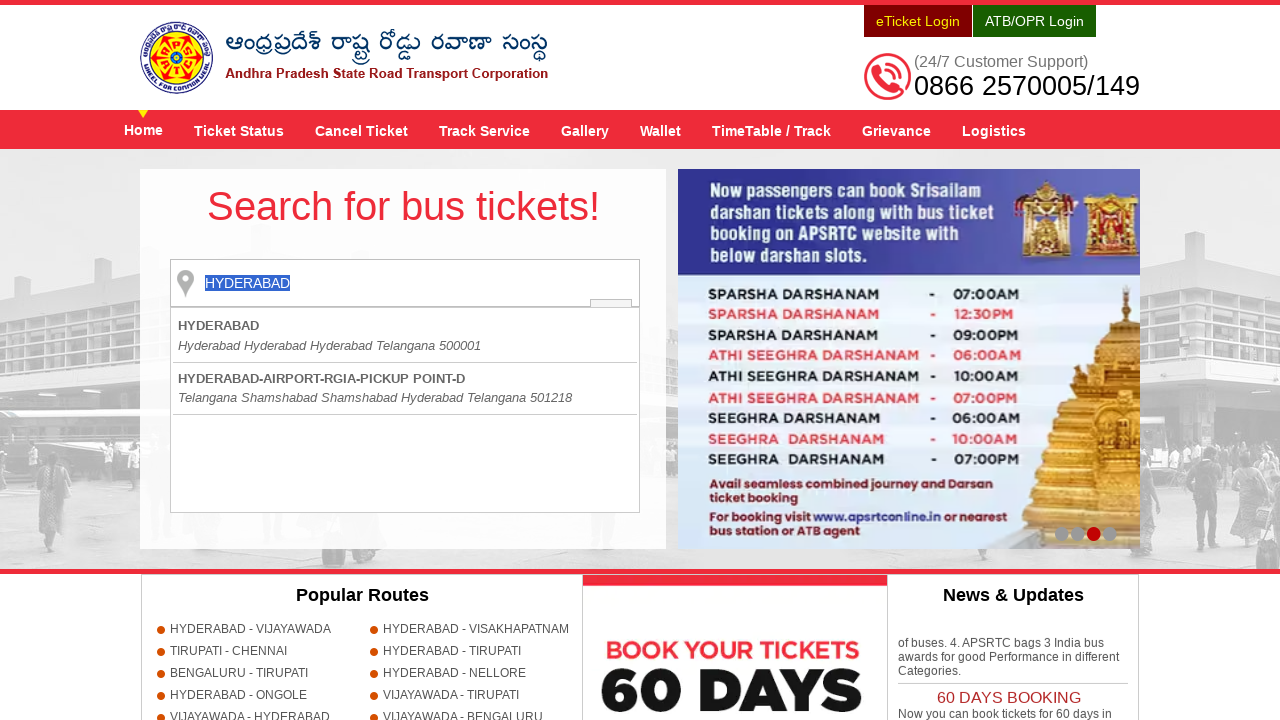

Right-clicked on source city input field at (405, 283) on input[name='source']
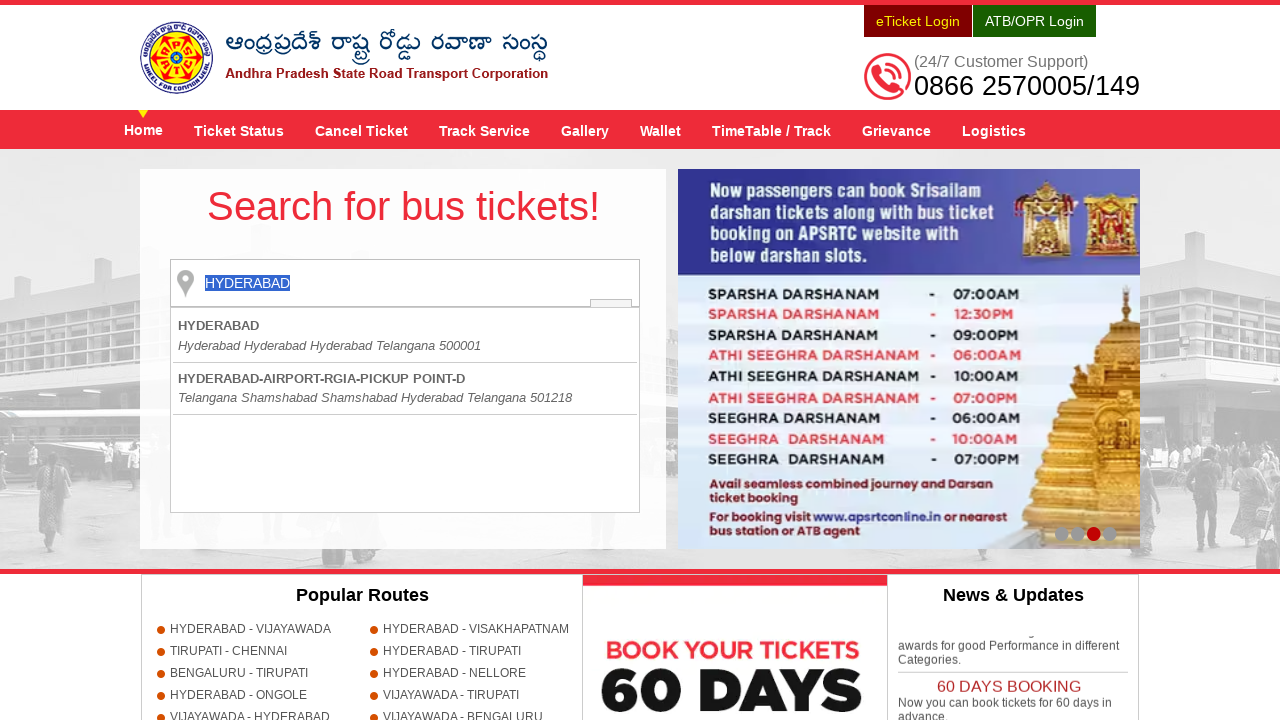

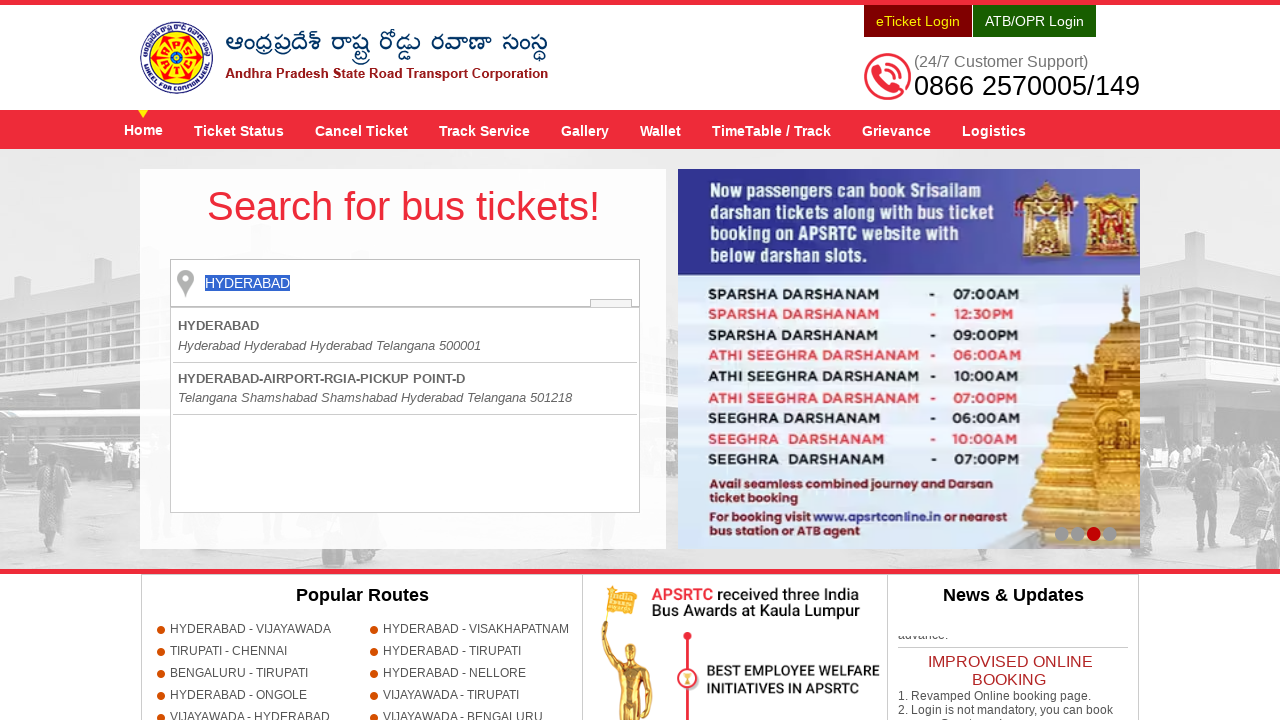